Tests accepting a JavaScript alert by clicking a button that triggers an alert, then clicking OK on the alert dialog

Starting URL: https://the-internet.herokuapp.com/javascript_alerts

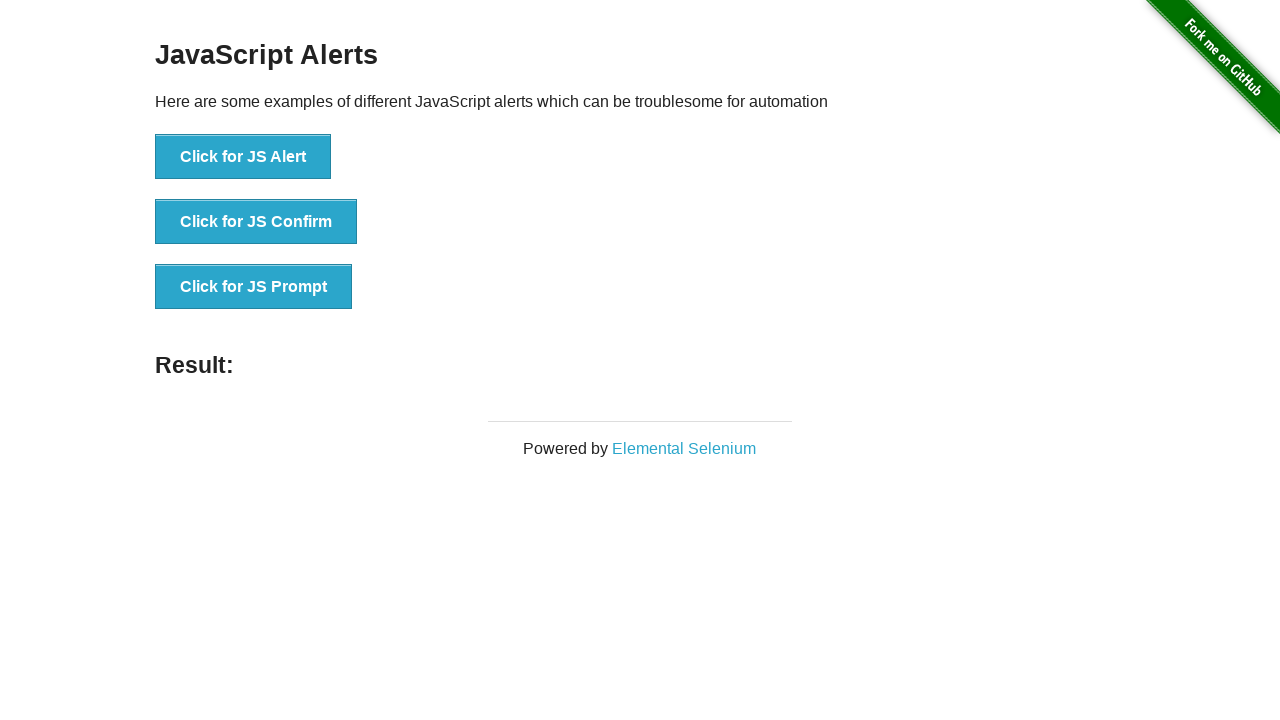

Clicked button to trigger JavaScript alert at (243, 157) on xpath=//button[.='Click for JS Alert']
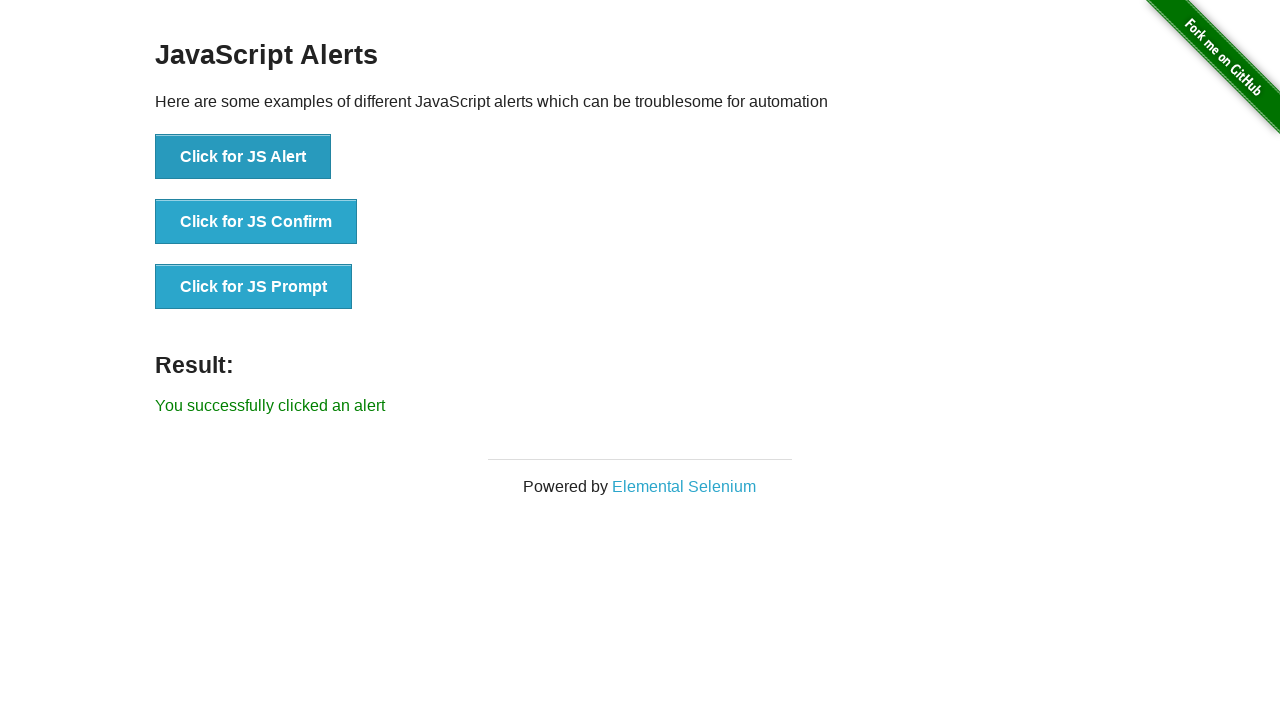

Set up dialog handler to accept alerts
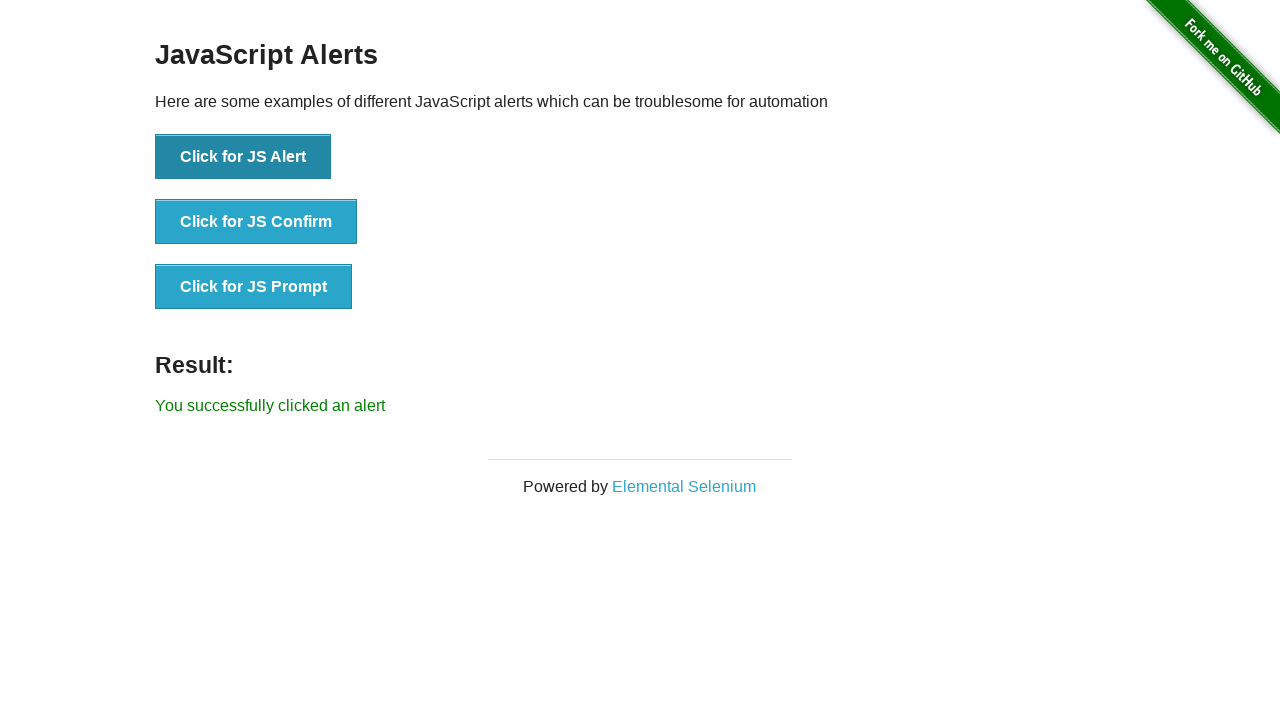

Clicked button to trigger JavaScript alert again at (243, 157) on xpath=//button[.='Click for JS Alert']
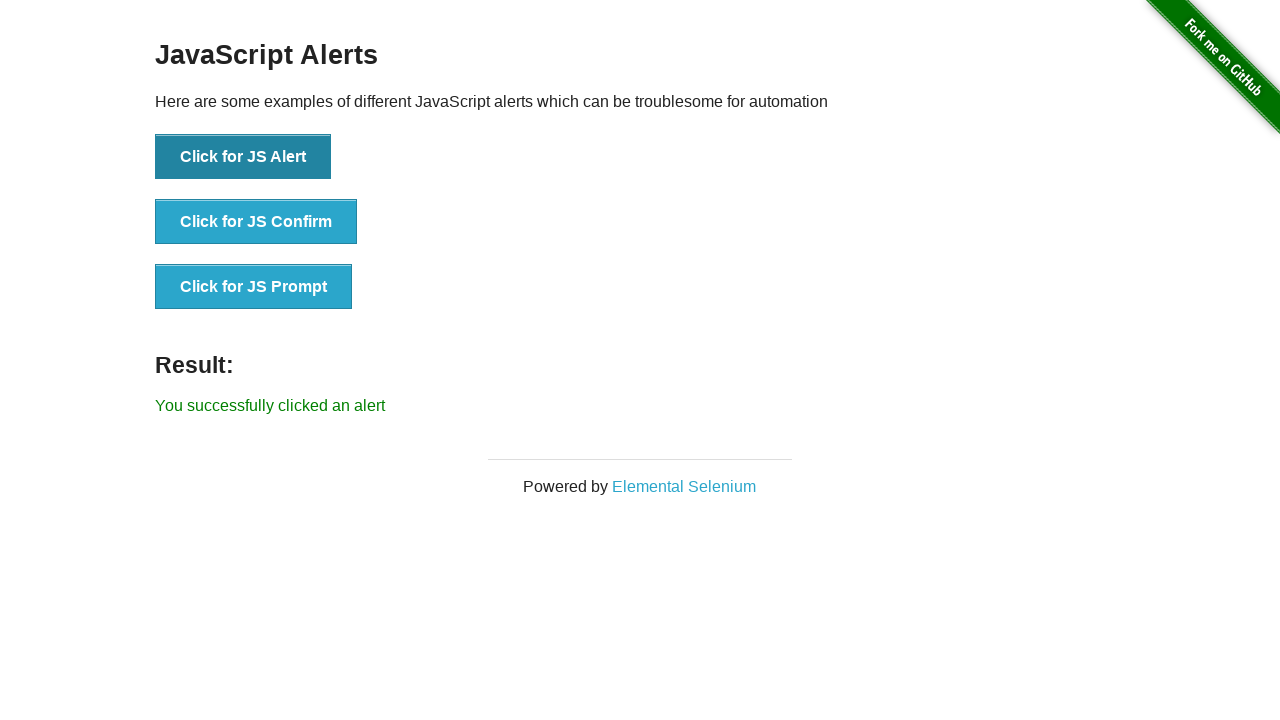

Alert was accepted and result element loaded
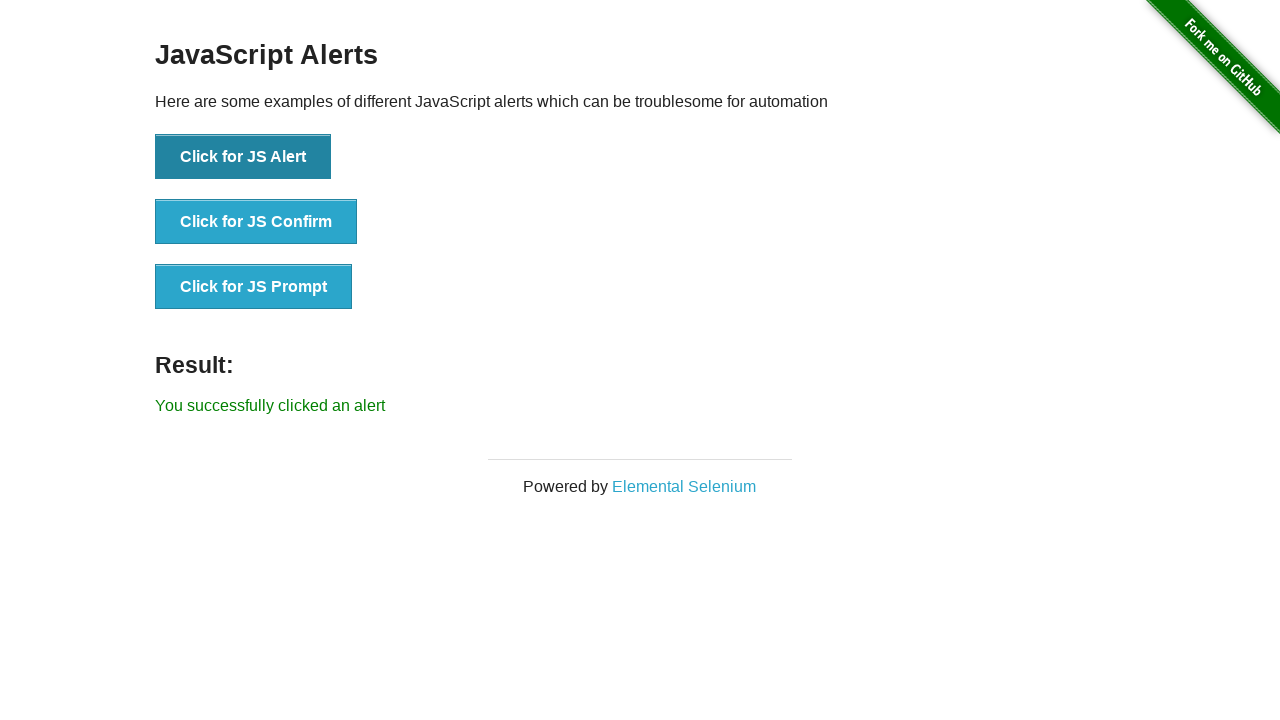

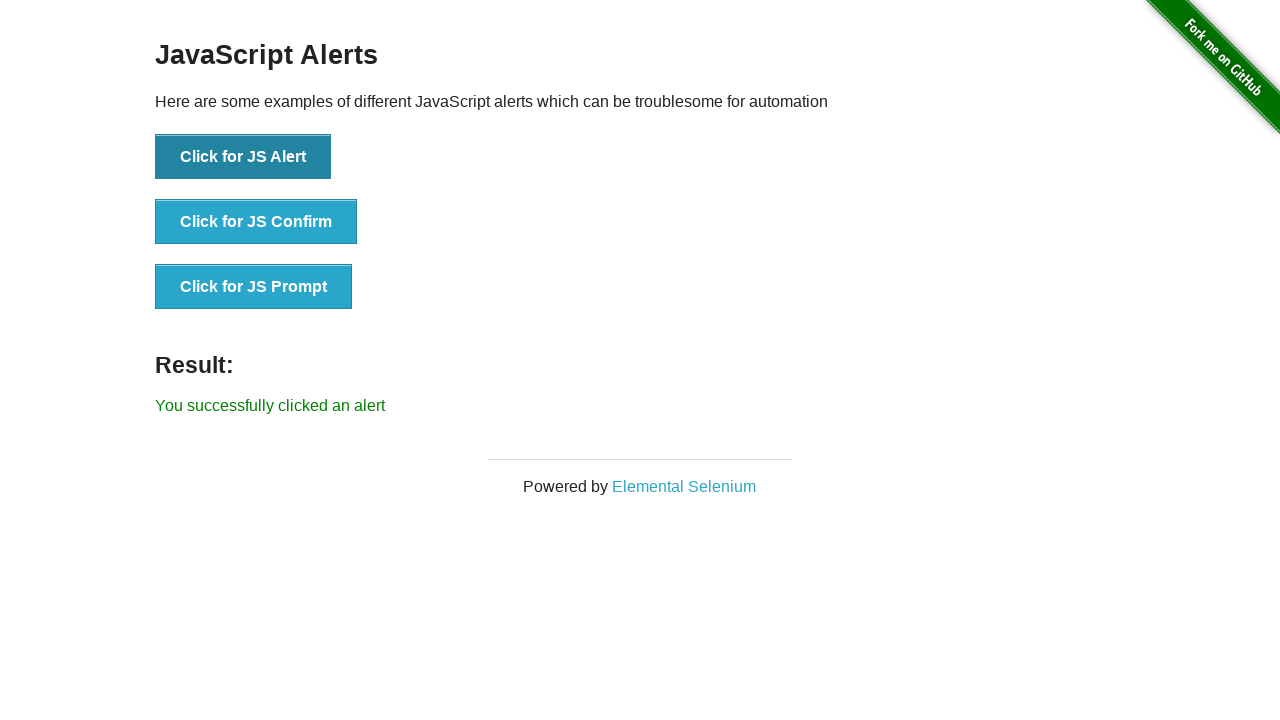